Navigates to a hotel registration page. The script has no actual interactions as the form filling code is commented out.

Starting URL: https://adactinhotelapp.com/Register.php

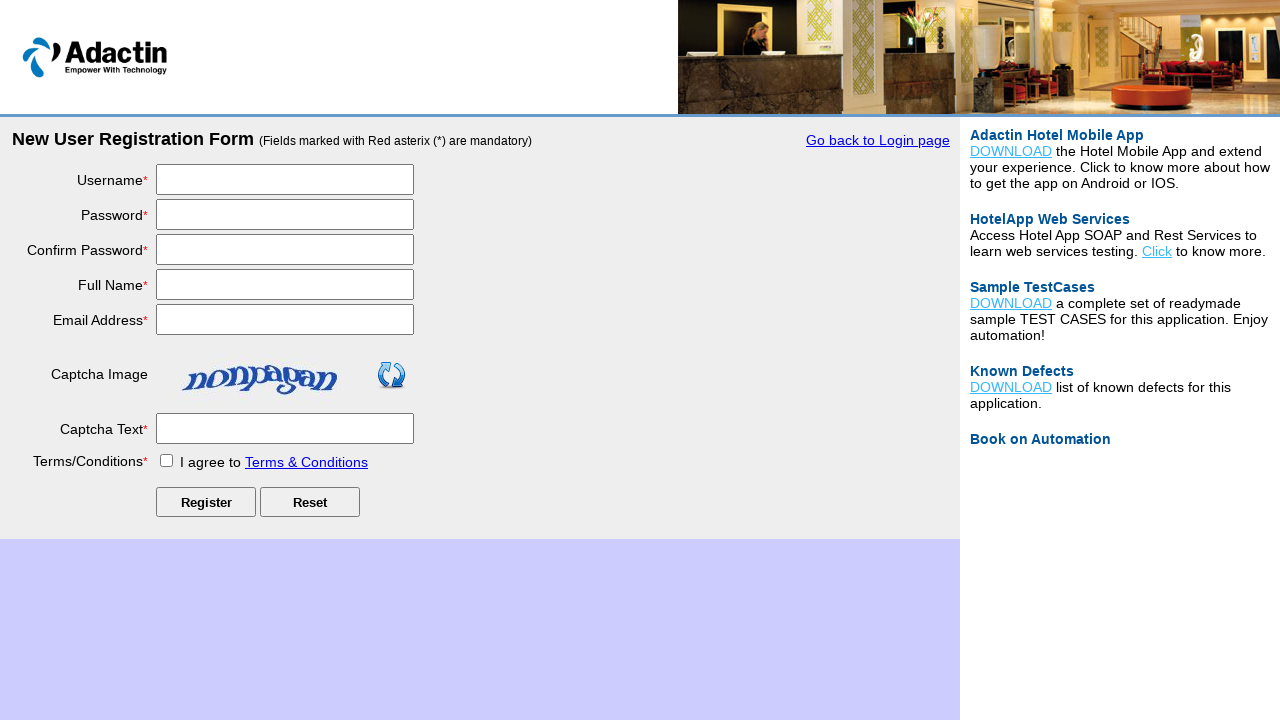

Navigated to hotel registration page
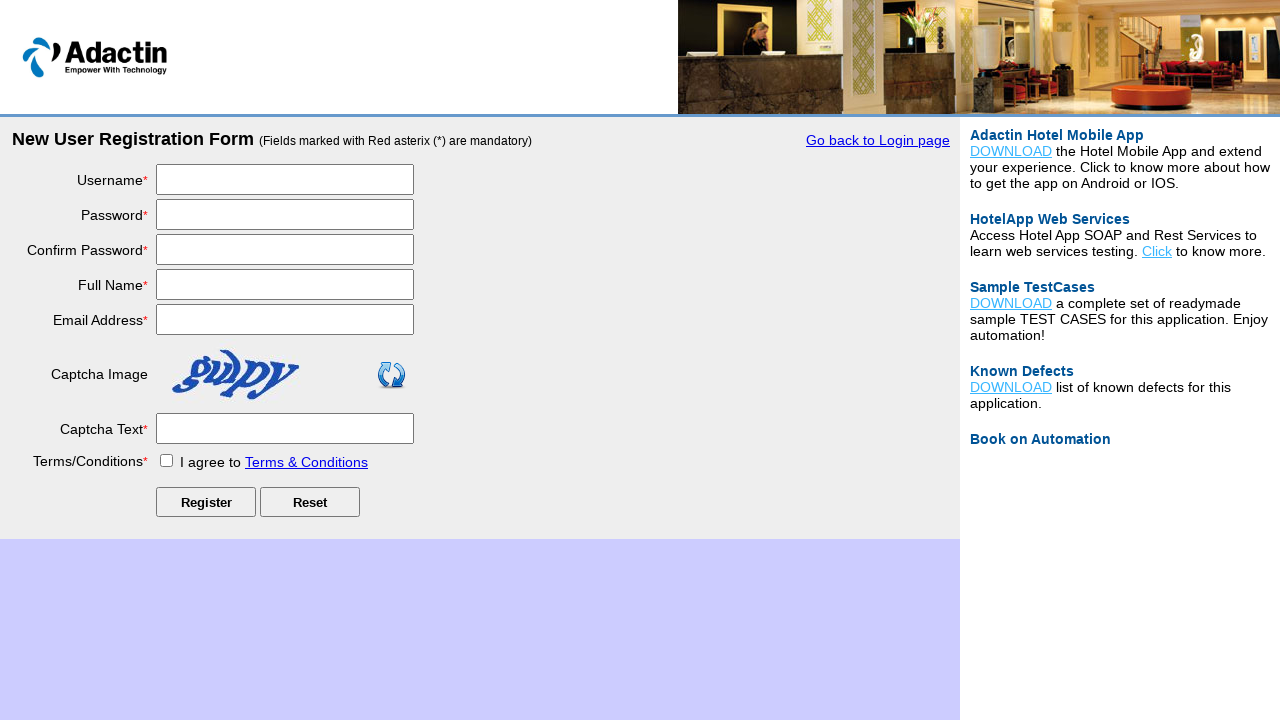

Form element loaded on registration page
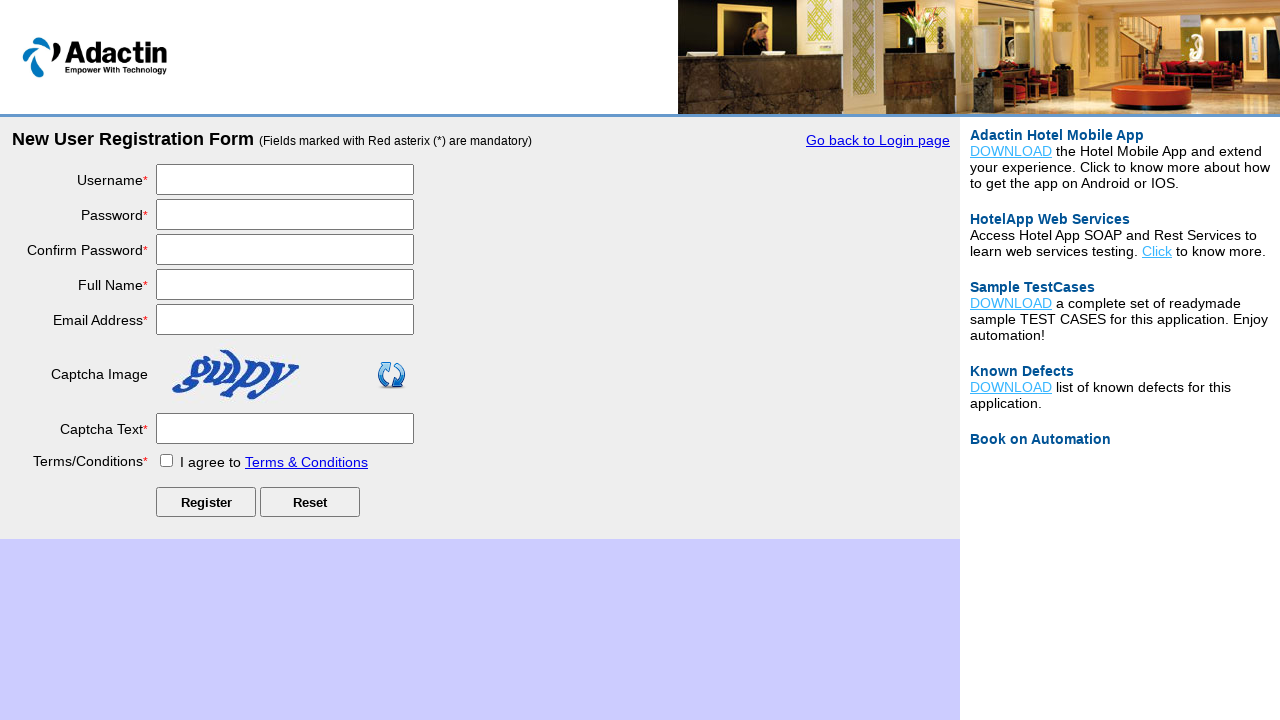

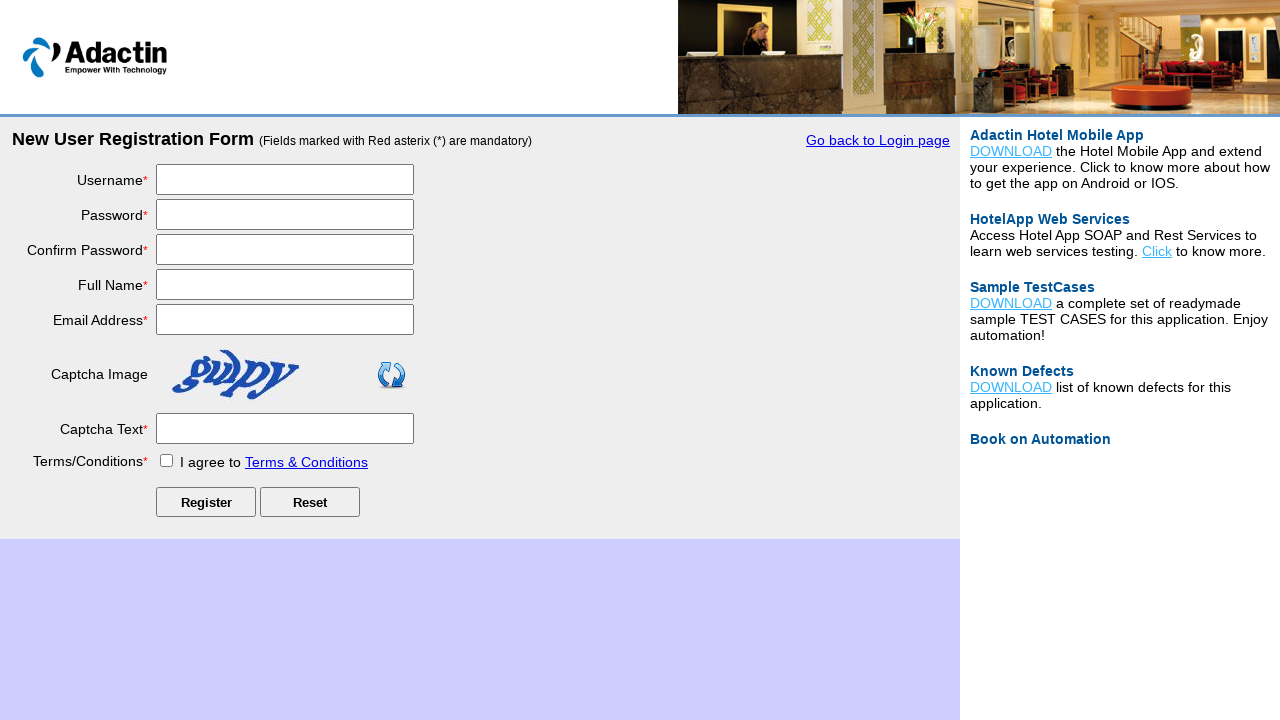